Tests JavaScript prompt alert handling by clicking a button to trigger a prompt dialog, entering text into the prompt, and accepting it.

Starting URL: https://v1.training-support.net/selenium/javascript-alerts

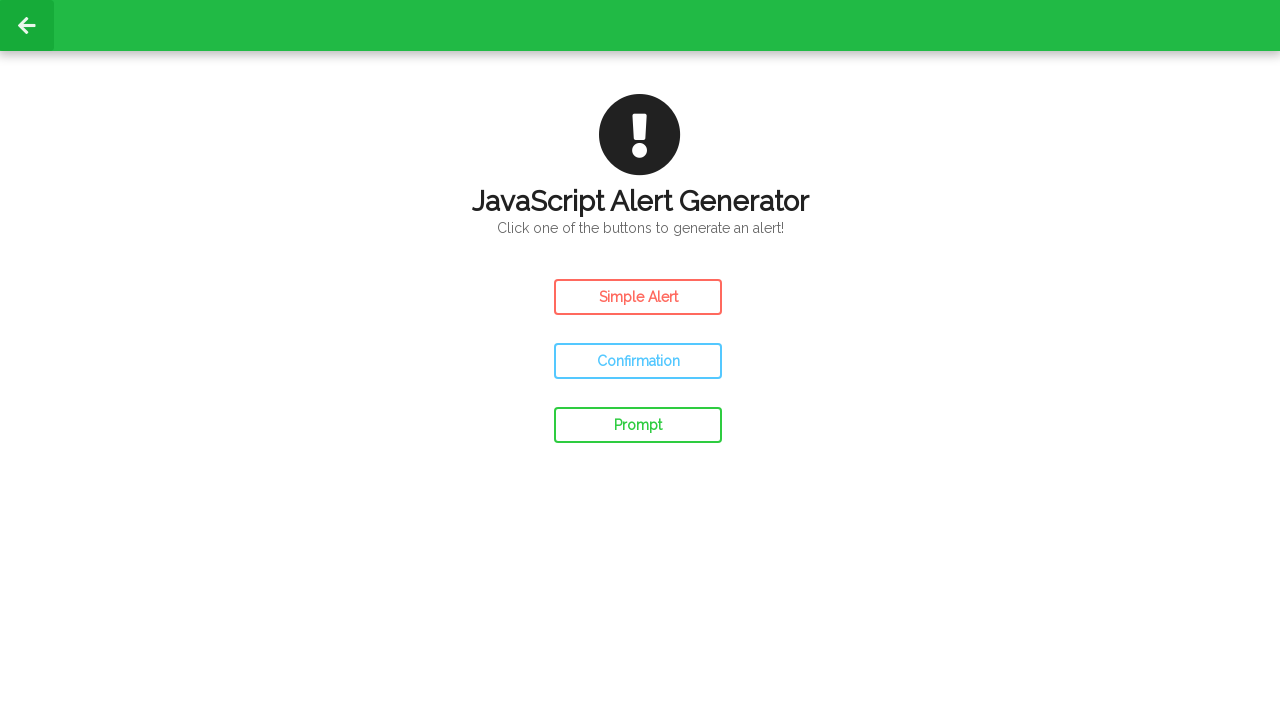

Set up dialog handler to accept prompt with 'Awesome!' text
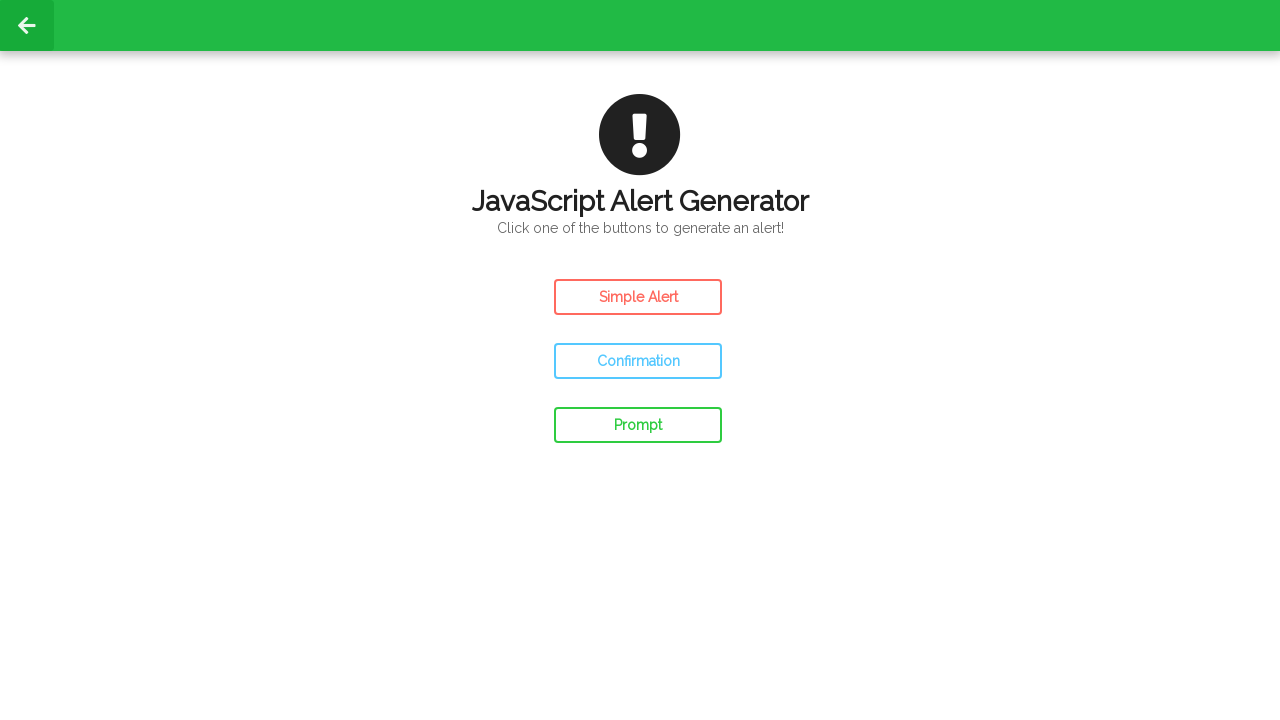

Clicked prompt button to trigger JavaScript prompt dialog at (638, 425) on #prompt
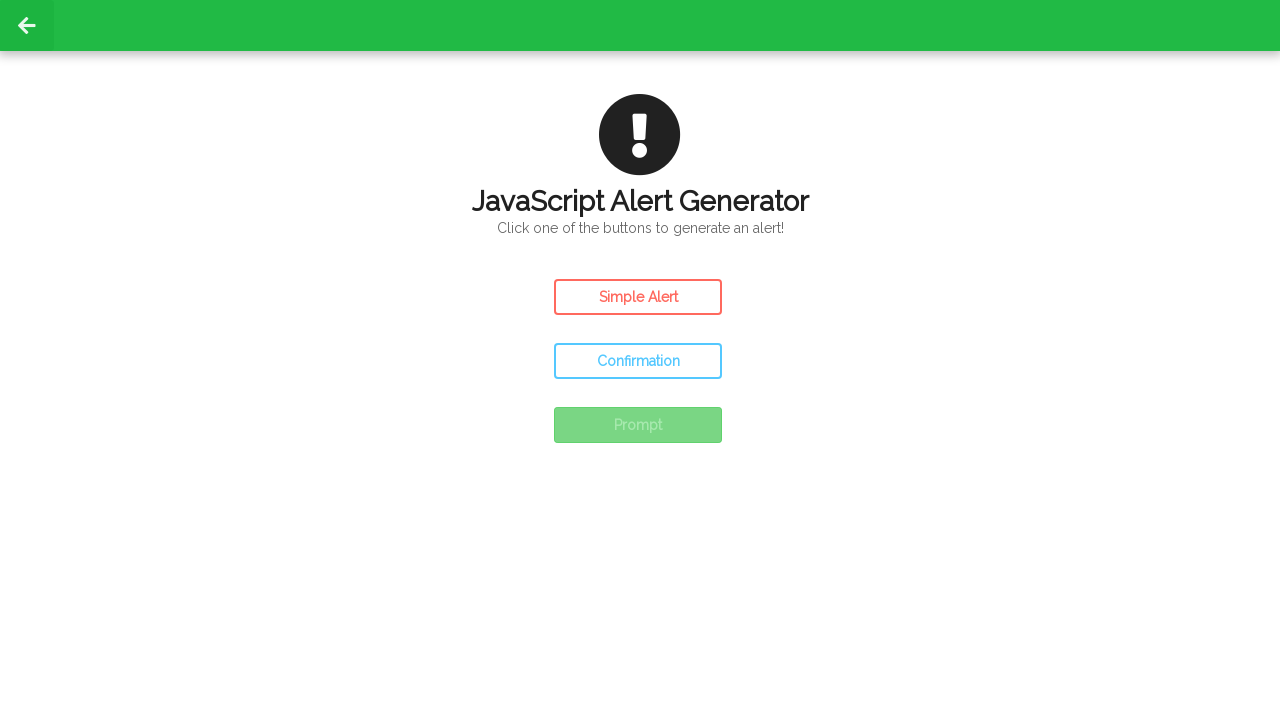

Waited for dialog to be processed
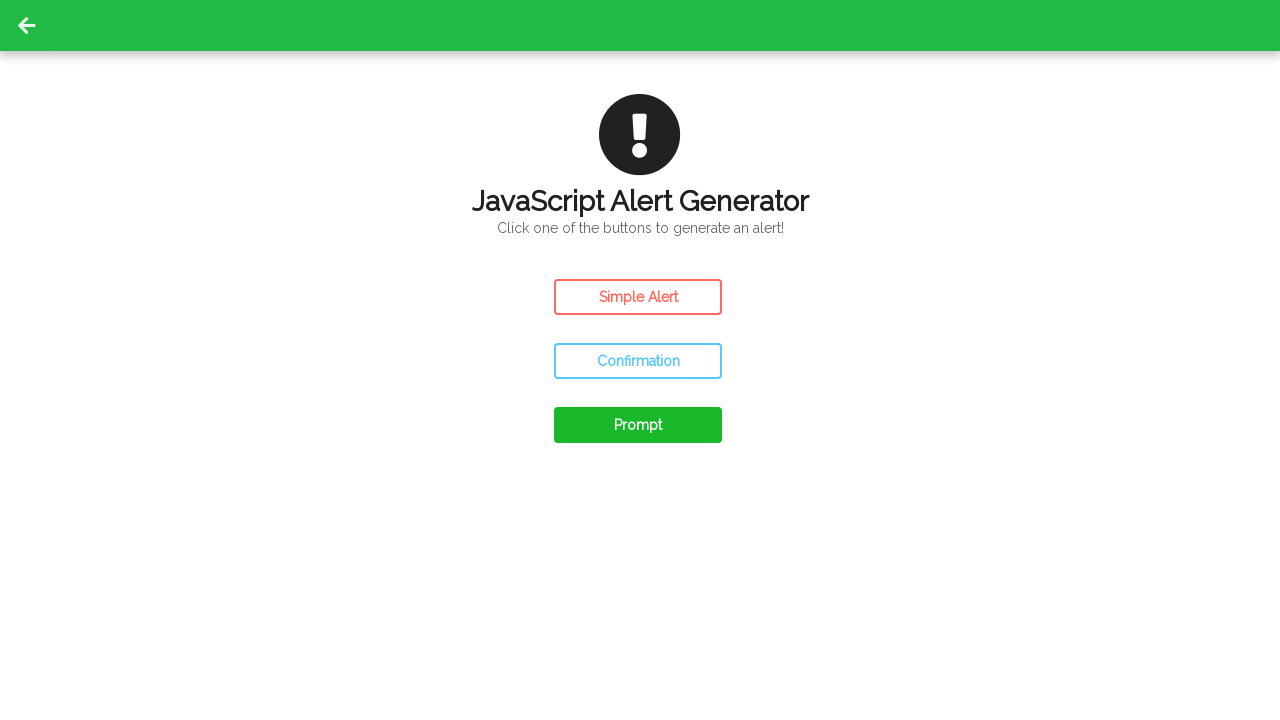

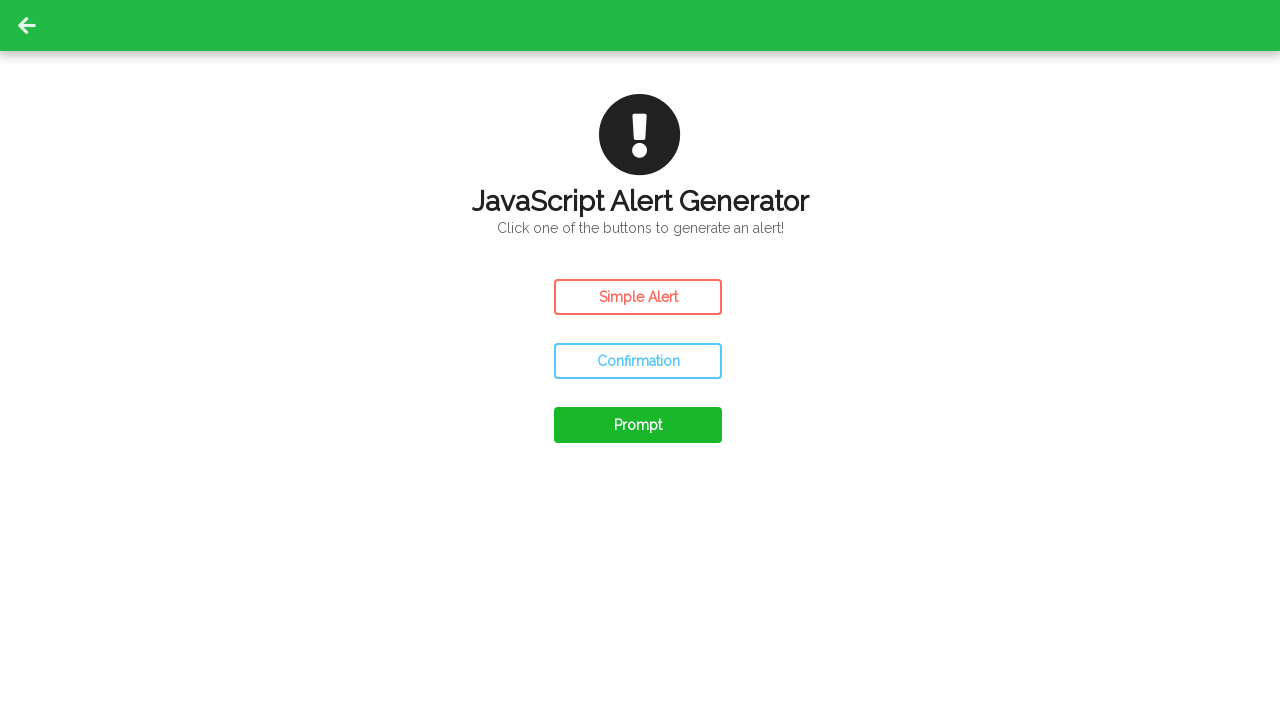